Tests a 7-character validation form by entering a valid alphanumeric string "CR7Goat" and verifying the validation passes

Starting URL: https://testpages.eviltester.com/styled/apps/7charval/simple7charvalidation.html

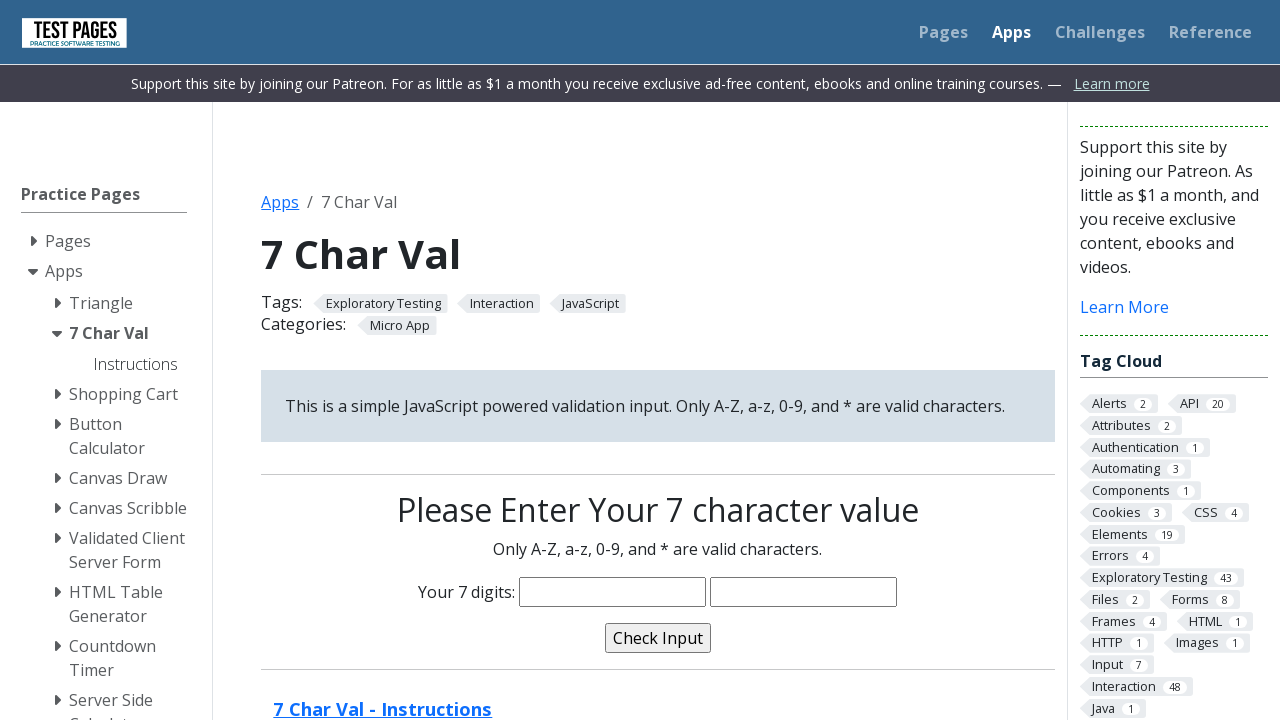

Navigated to 7-character validation form
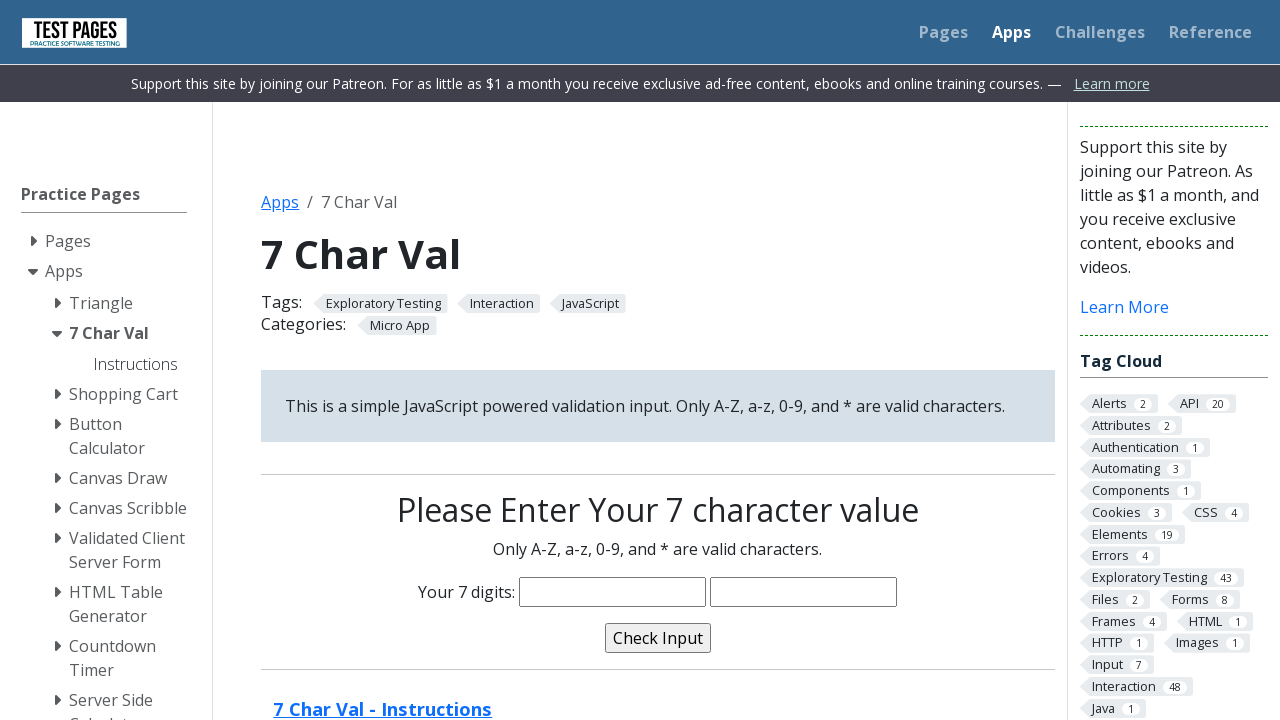

Filled character input field with 'CR7Goat' on input[name='characters']
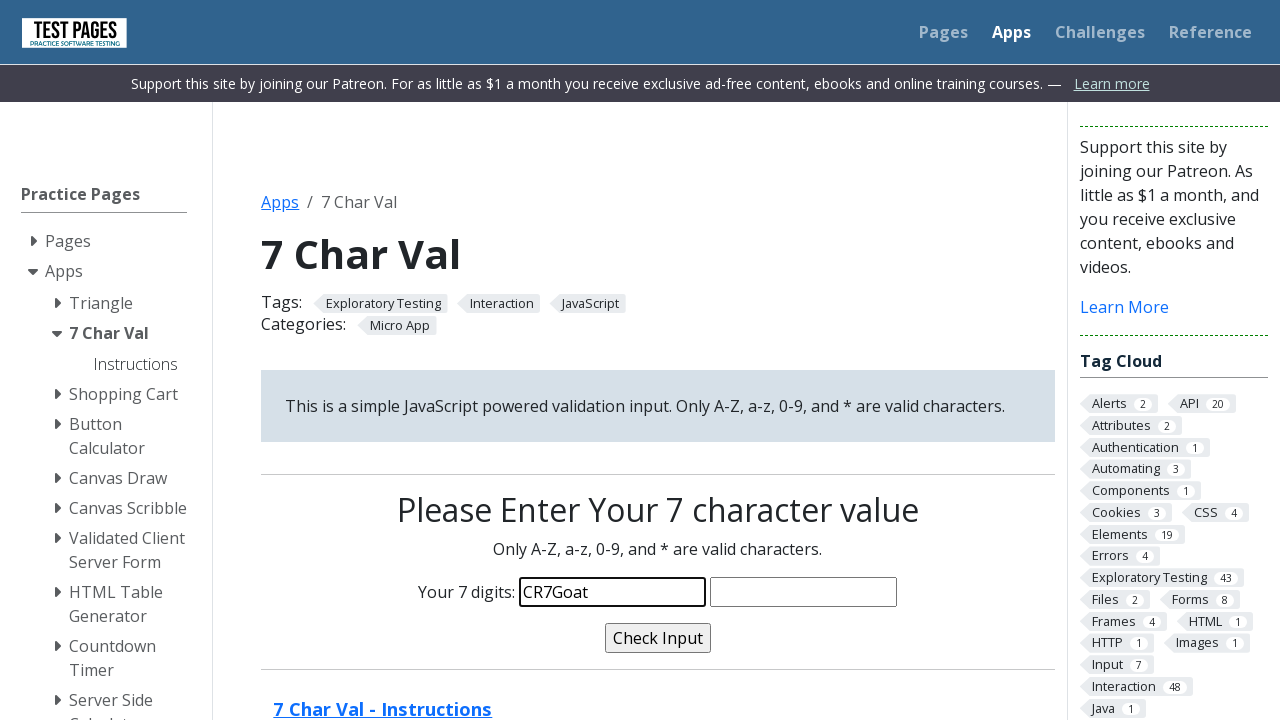

Clicked validate button at (658, 638) on input[name='validate']
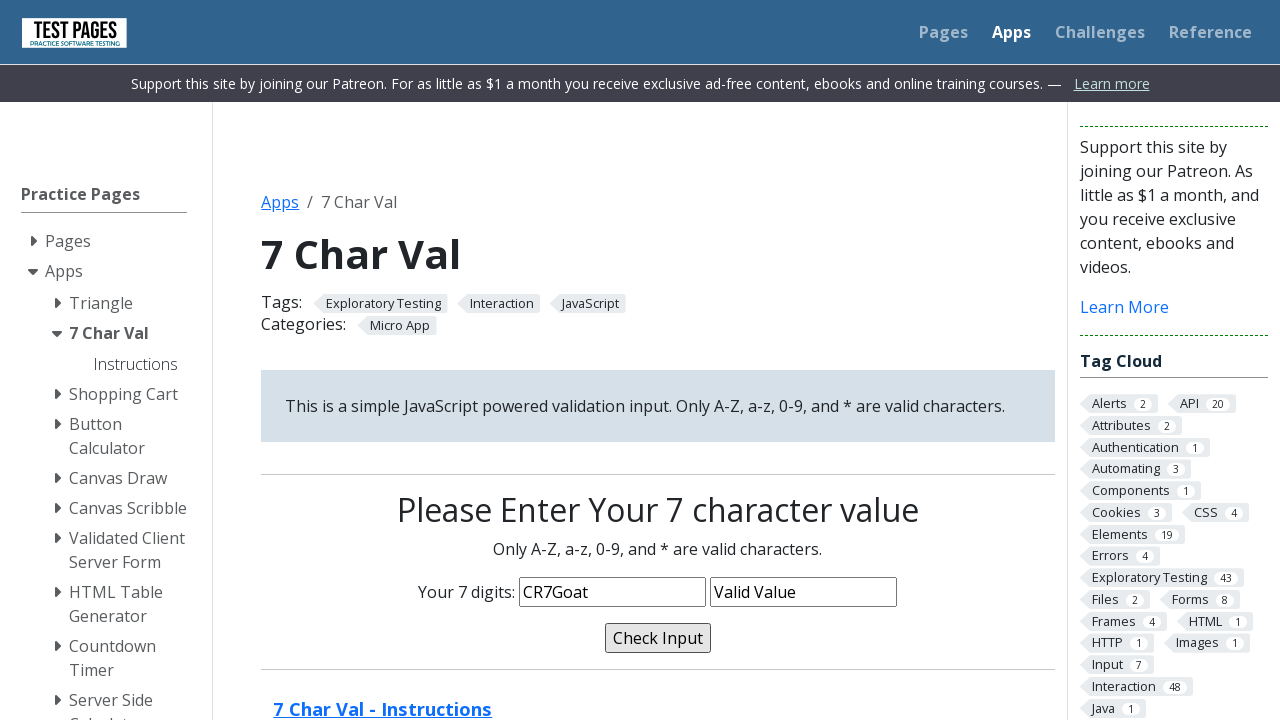

Validation message appeared, confirming form validation passed
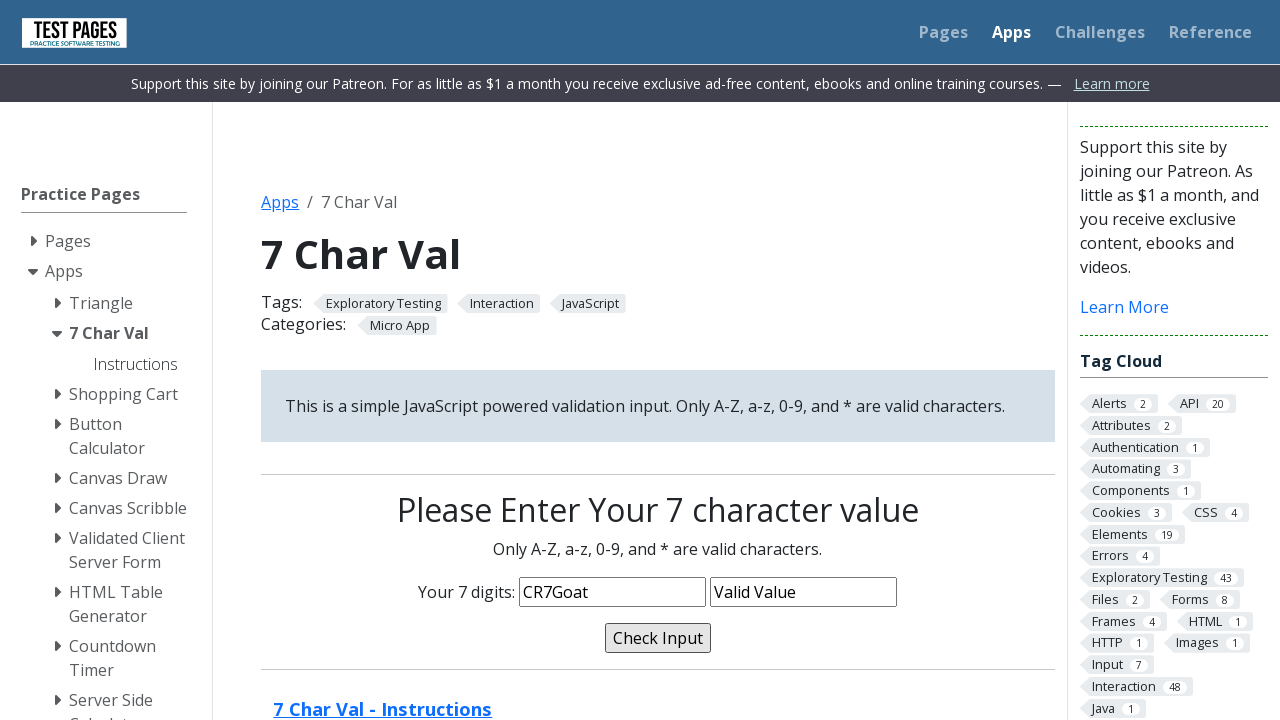

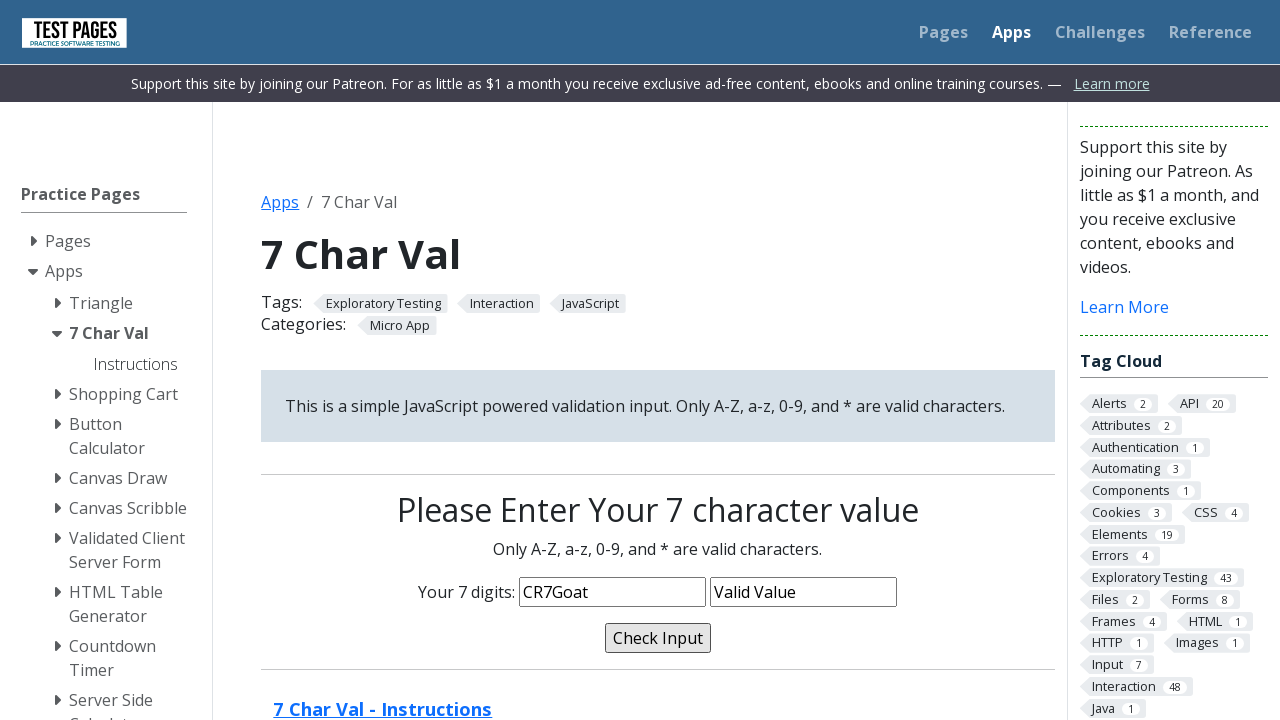